Tests the flight booking workflow on blazedemo.com by selecting a flight, filling in passenger details, and completing the purchase

Starting URL: https://blazedemo.com

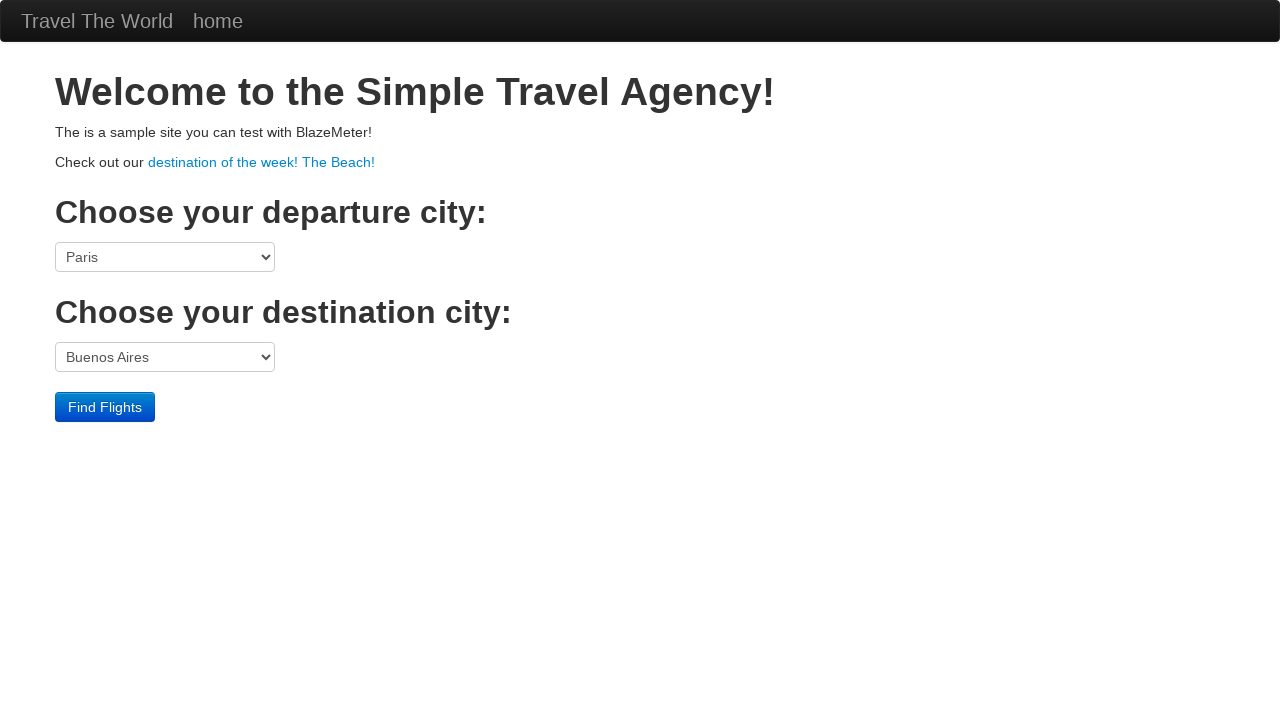

Clicked on Hawaii destination link at (262, 162) on xpath=/html/body/div[2]/div/p[2]/a
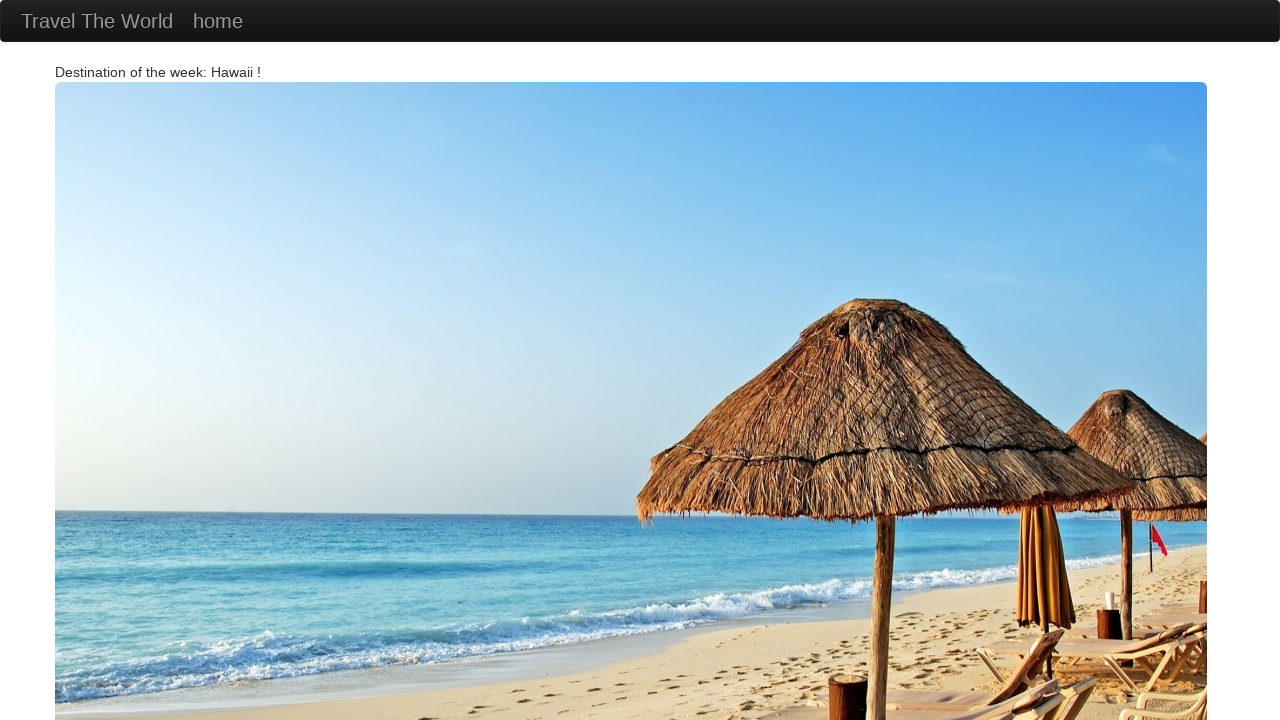

Navigated back to main page
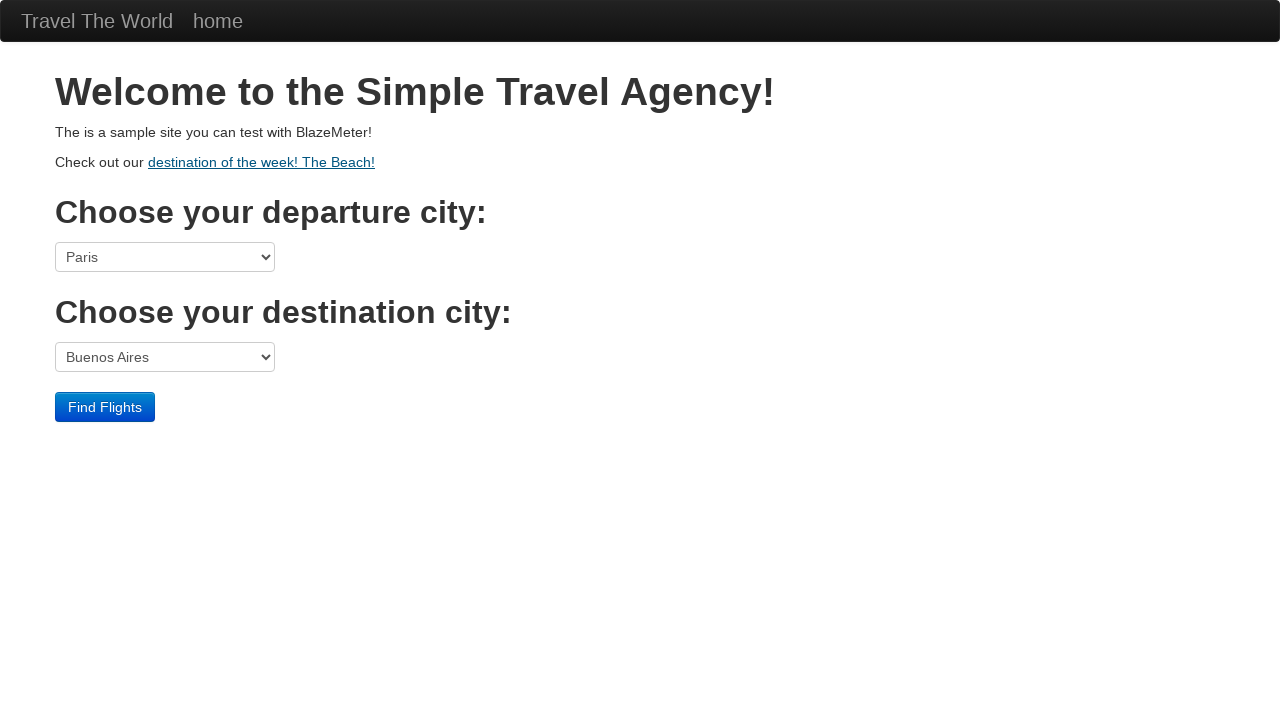

Clicked Find Flights button at (105, 407) on xpath=/html/body/div[3]/form/div/input
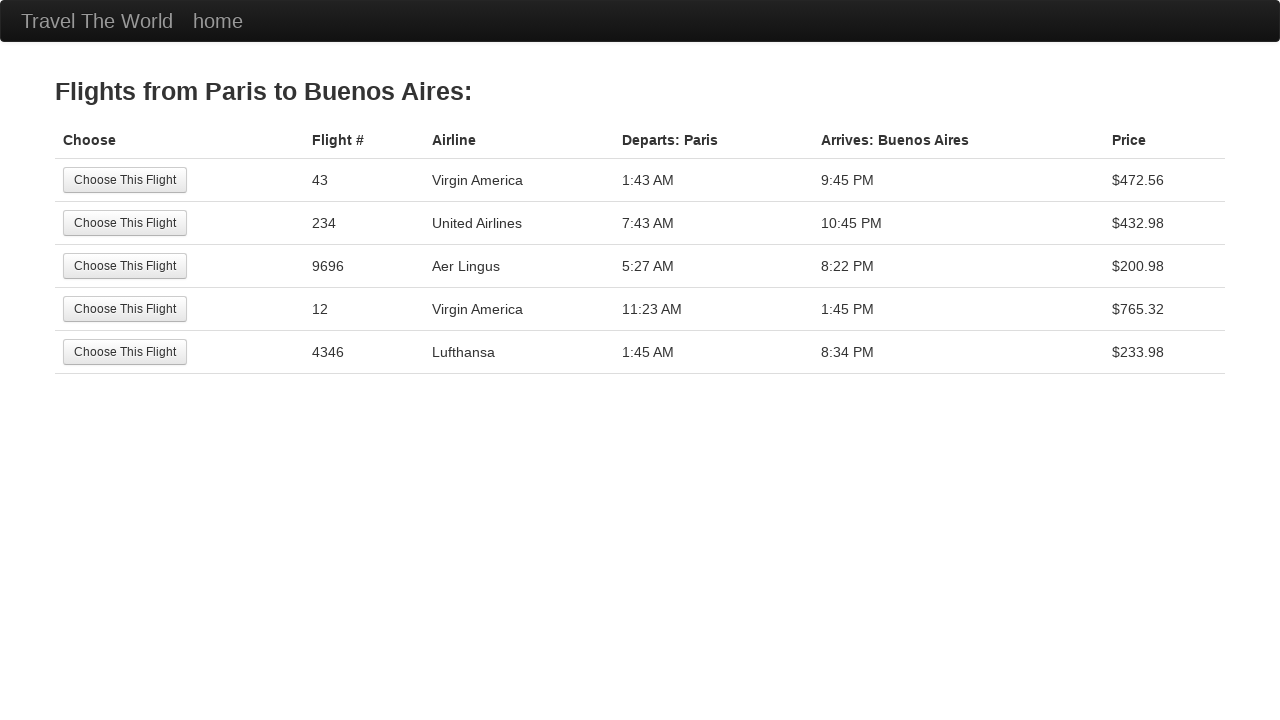

Selected third flight from the list at (125, 266) on xpath=/html/body/div[2]/table/tbody/tr[3]/td[1]/input
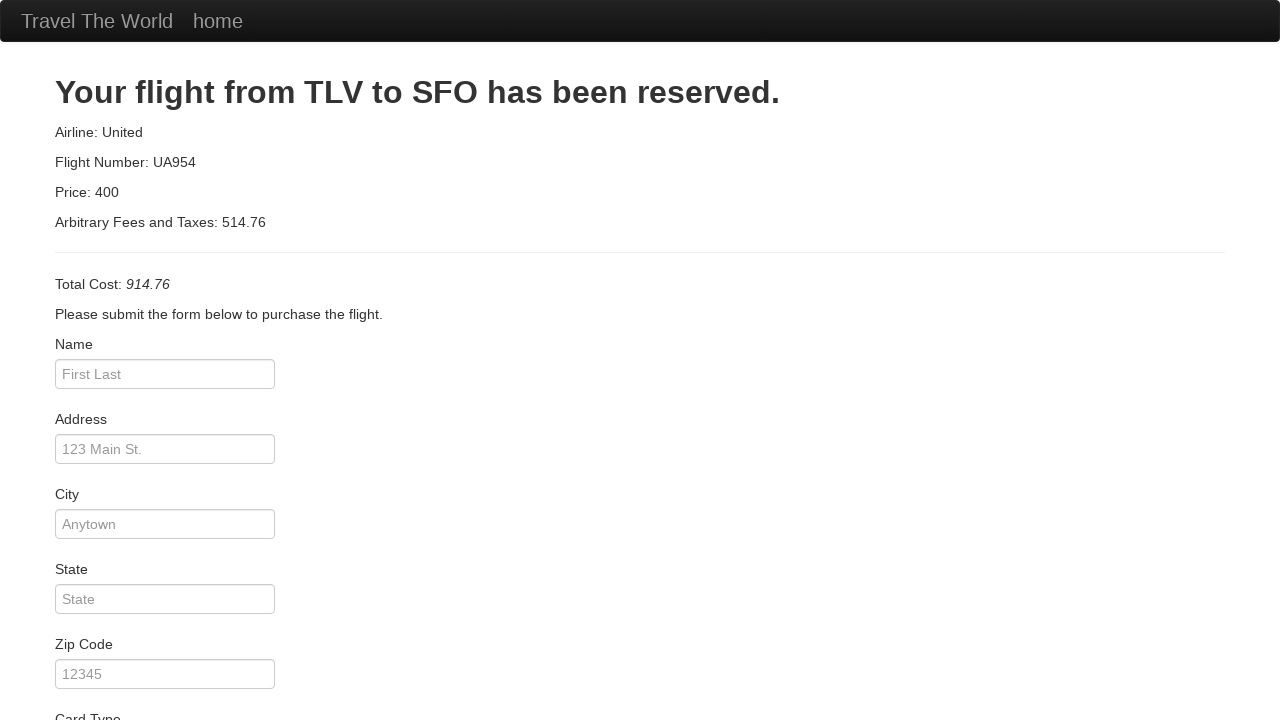

Filled passenger name as 'Vishal Garg' on #inputName
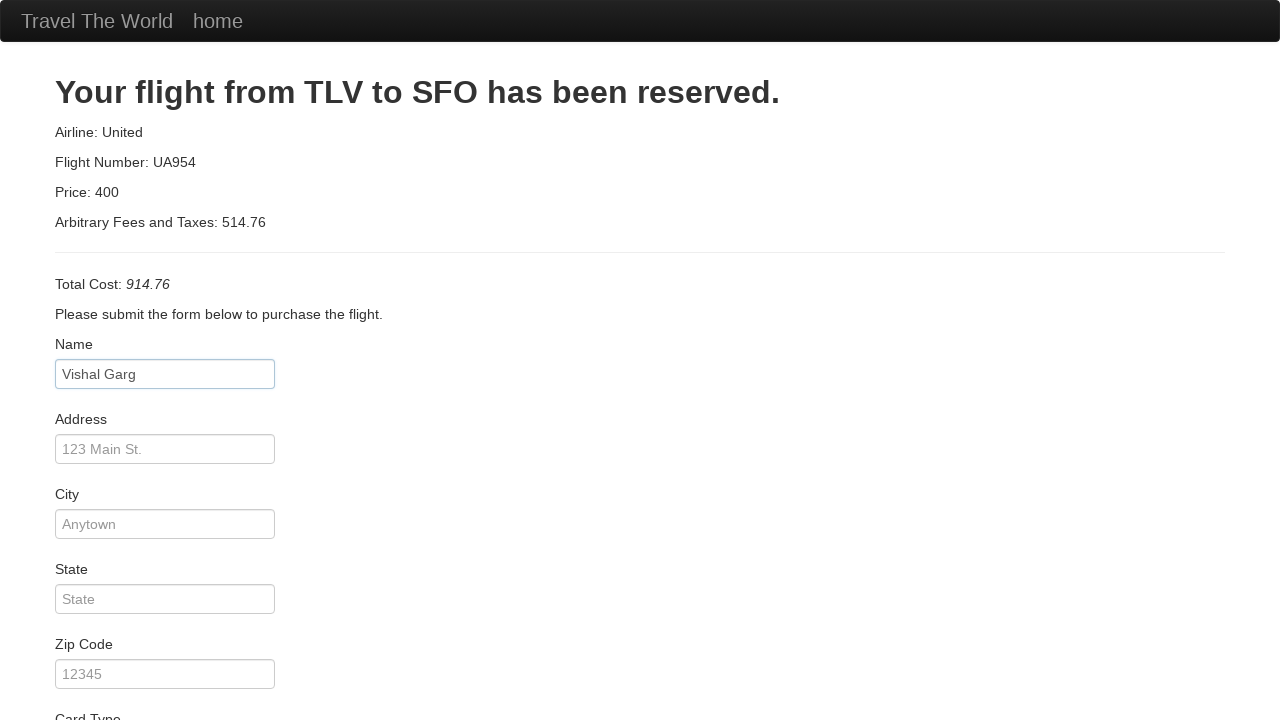

Filled address field on #address
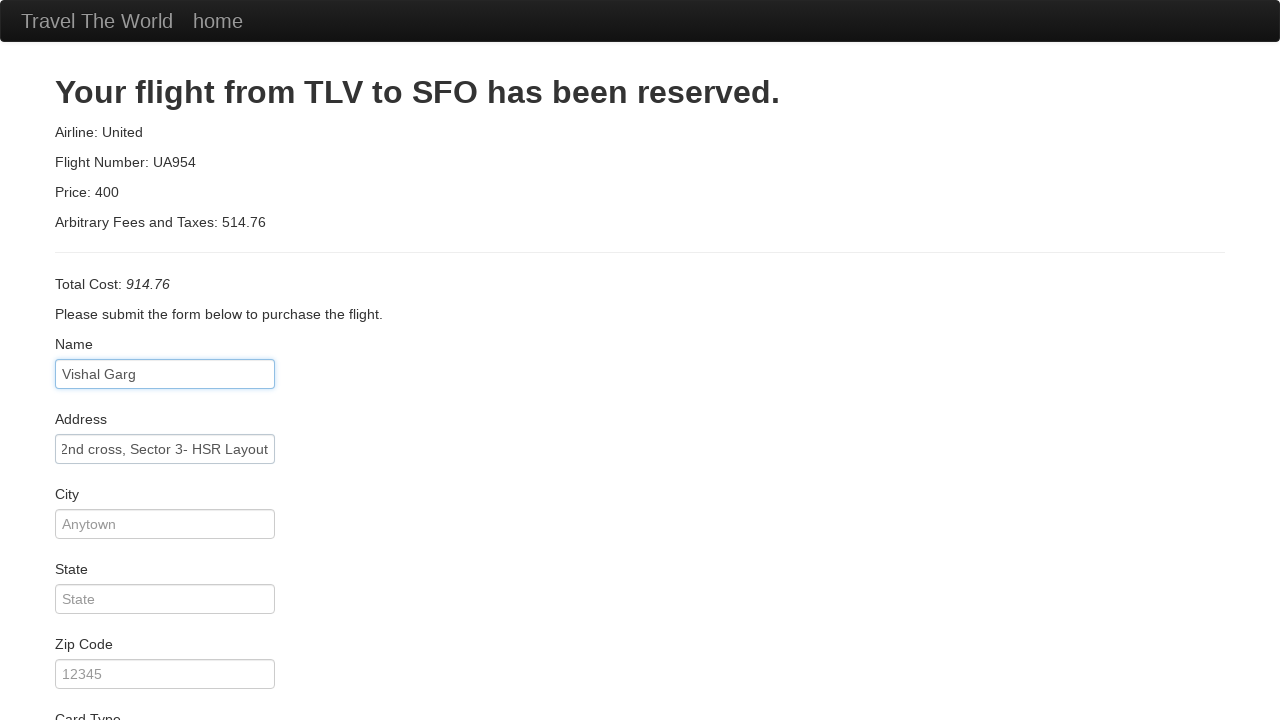

Filled city as 'bangalore' on #city
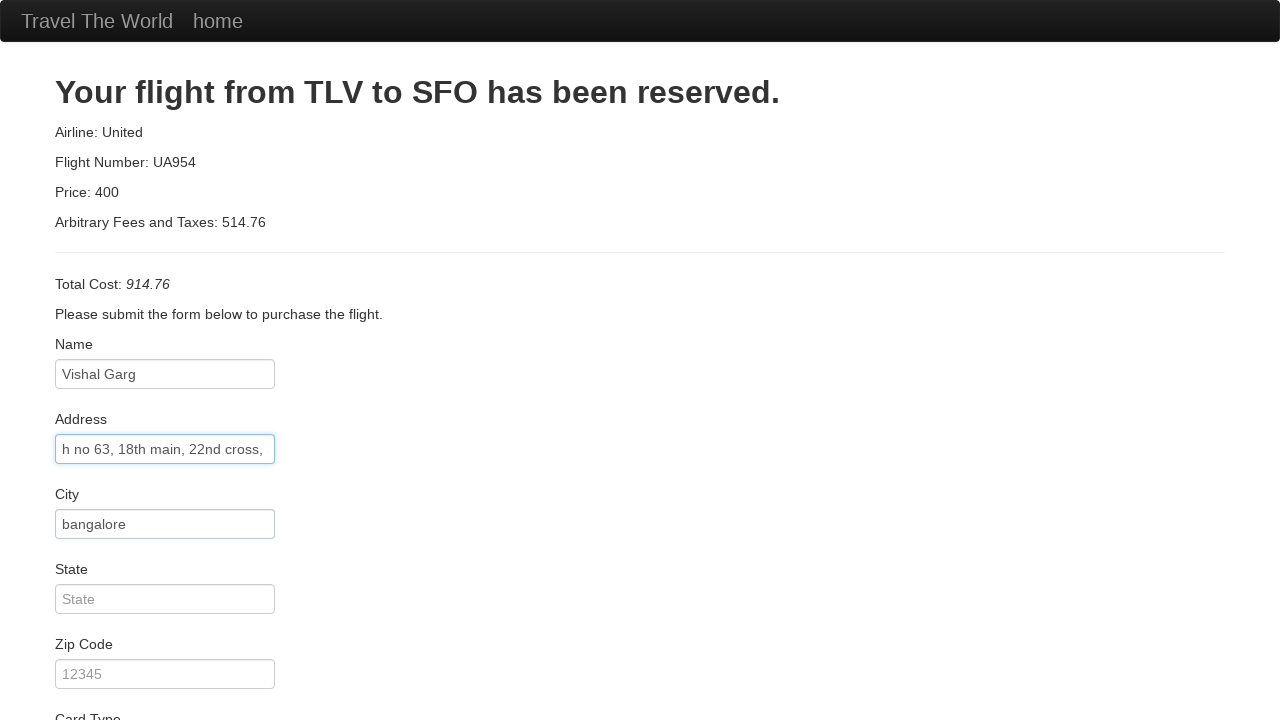

Filled state as 'Karnataka' on #state
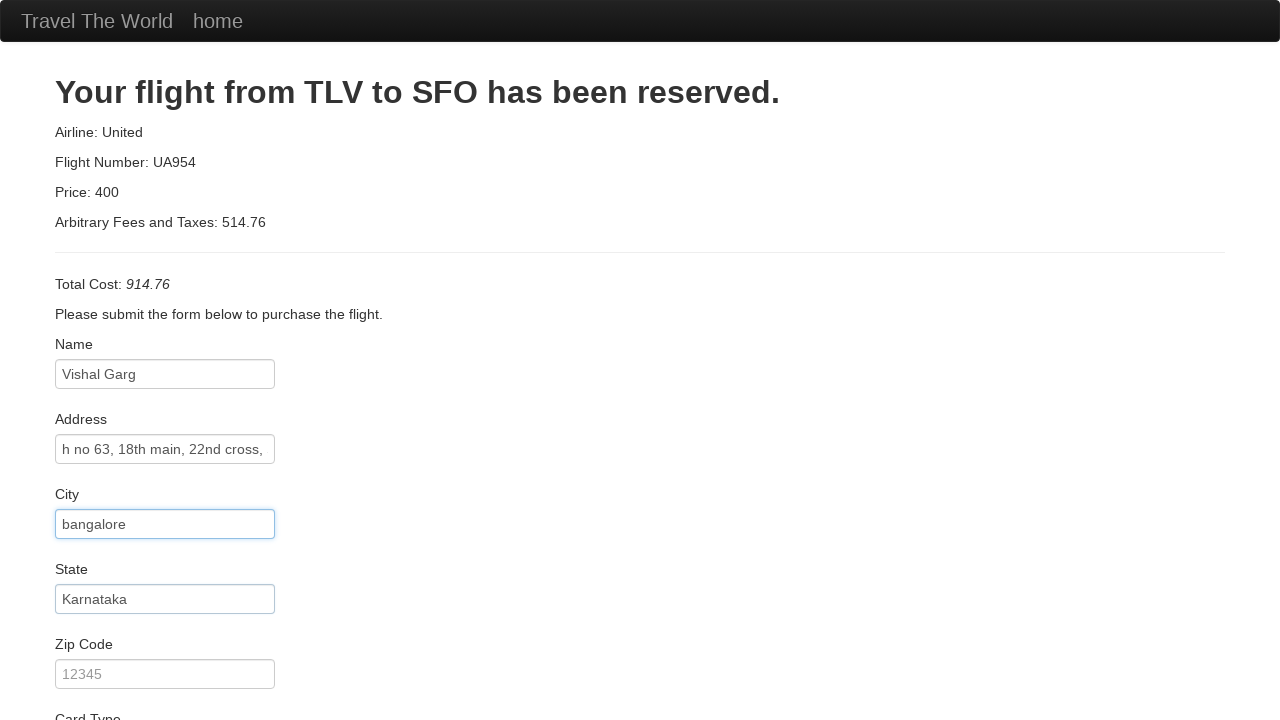

Filled zip code as '560102' on #zipCode
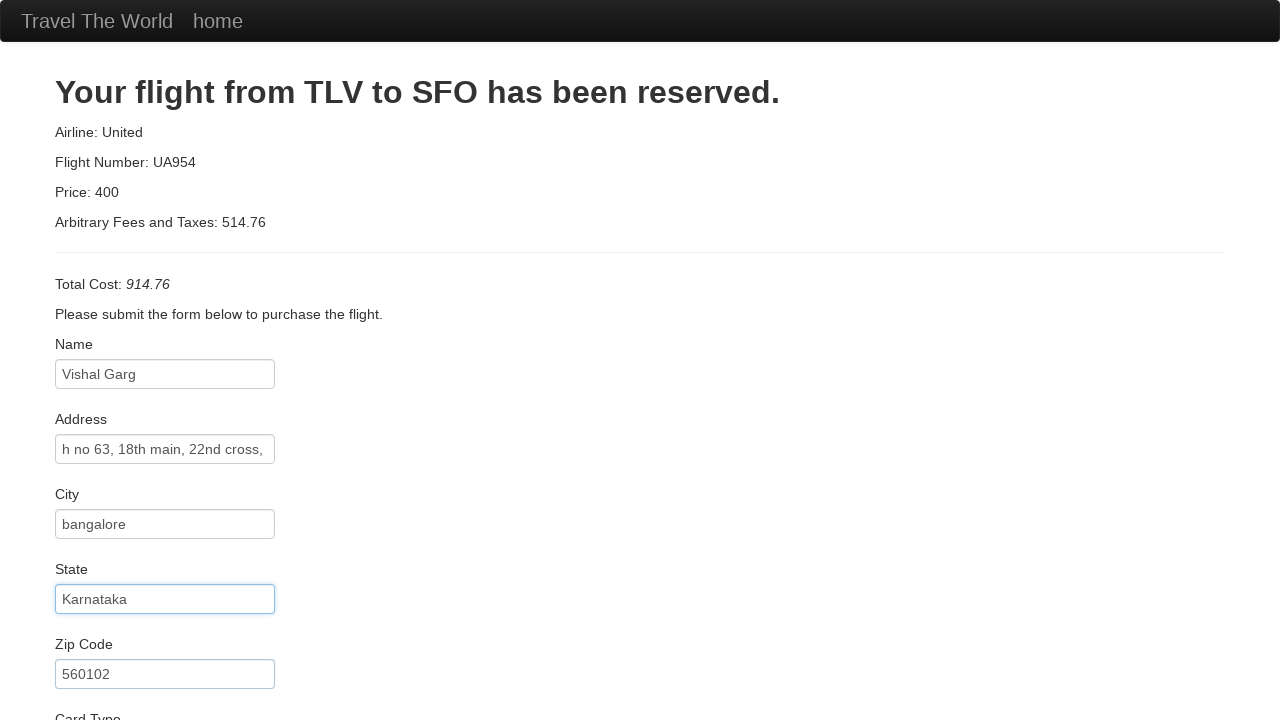

Filled credit card number on #creditCardNumber
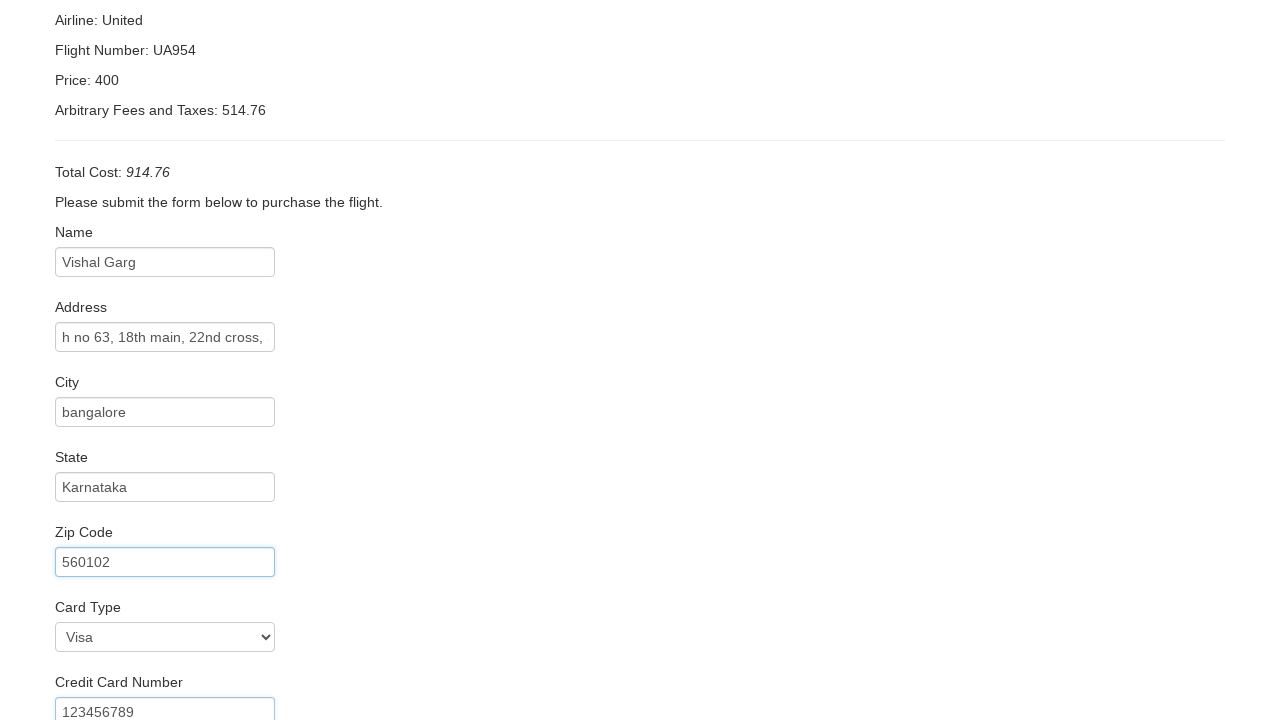

Filled name on card as 'Vishal Garg' on #nameOnCard
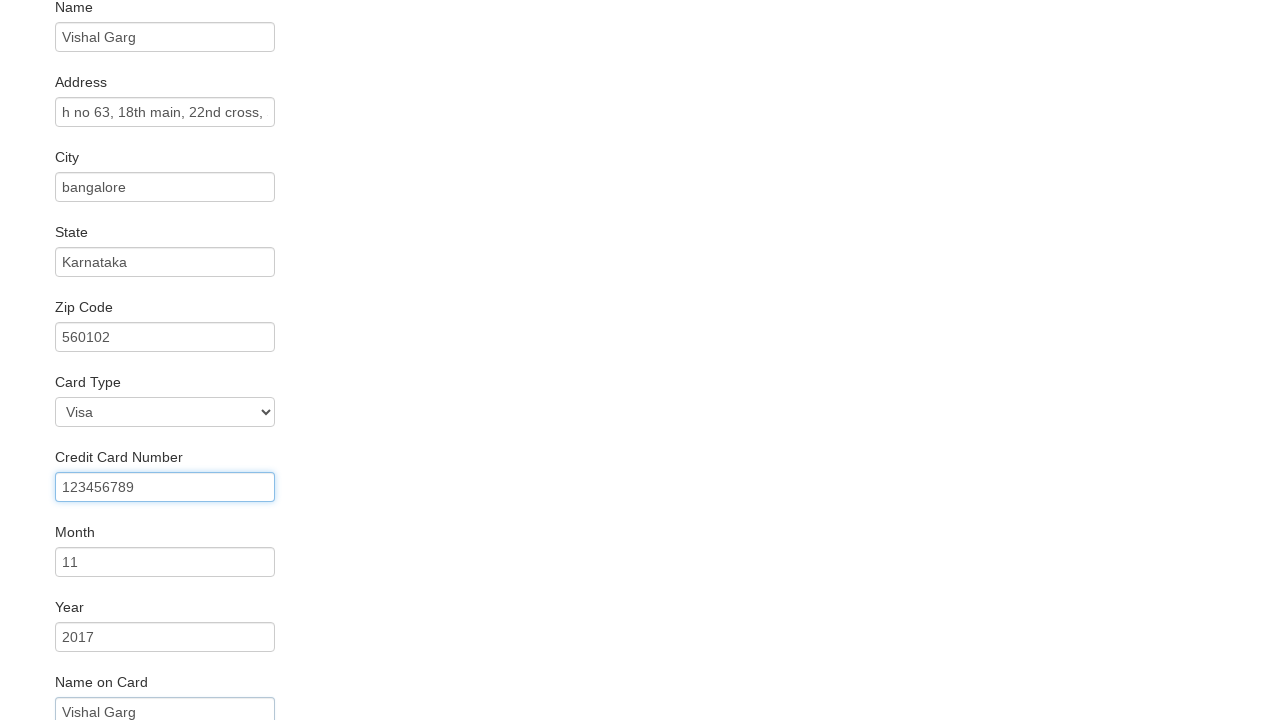

Clicked Purchase Flight button at (118, 685) on xpath=/html/body/div[2]/form/div[11]/div/input
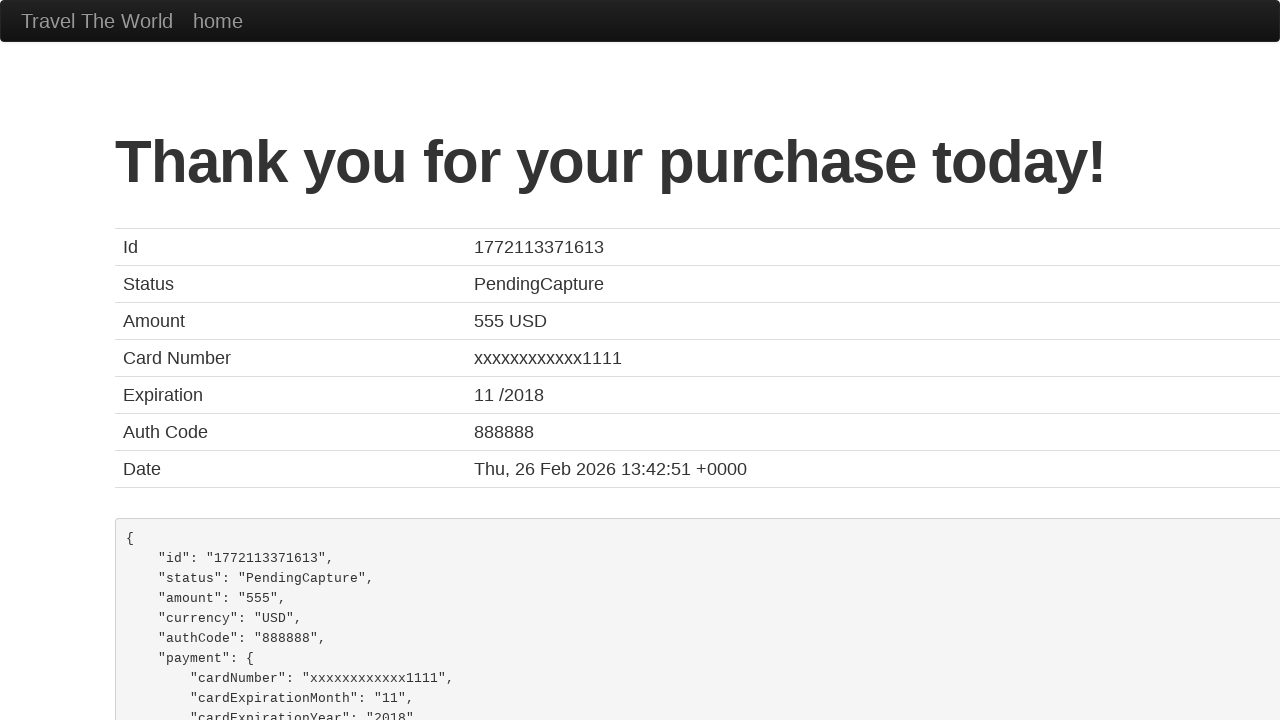

Confirmation page loaded successfully
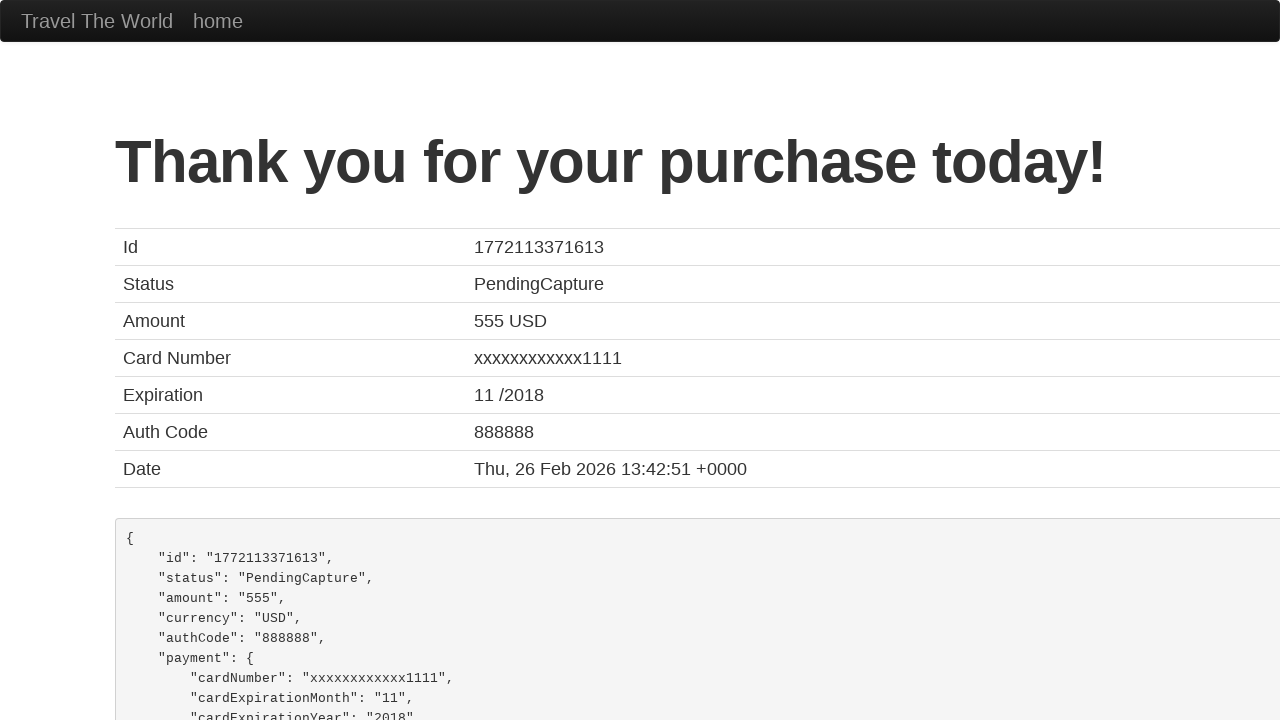

Retrieved confirmation text: Thank you for your purchase today!
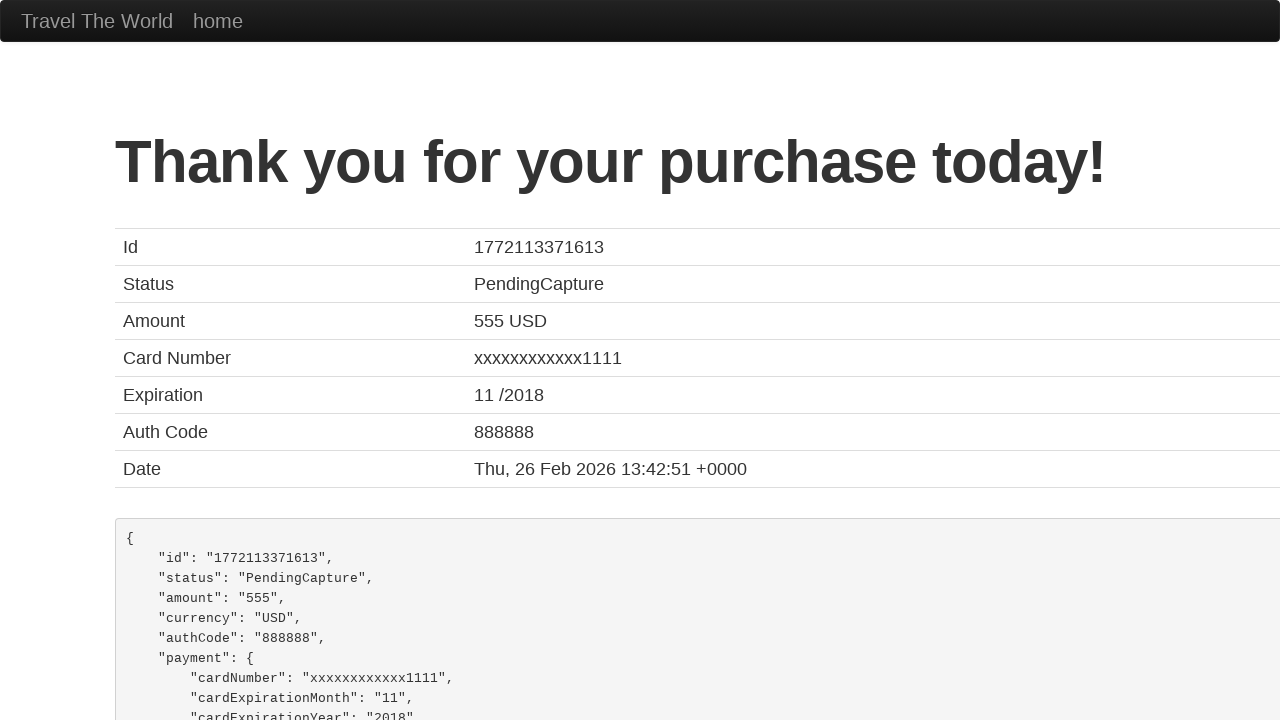

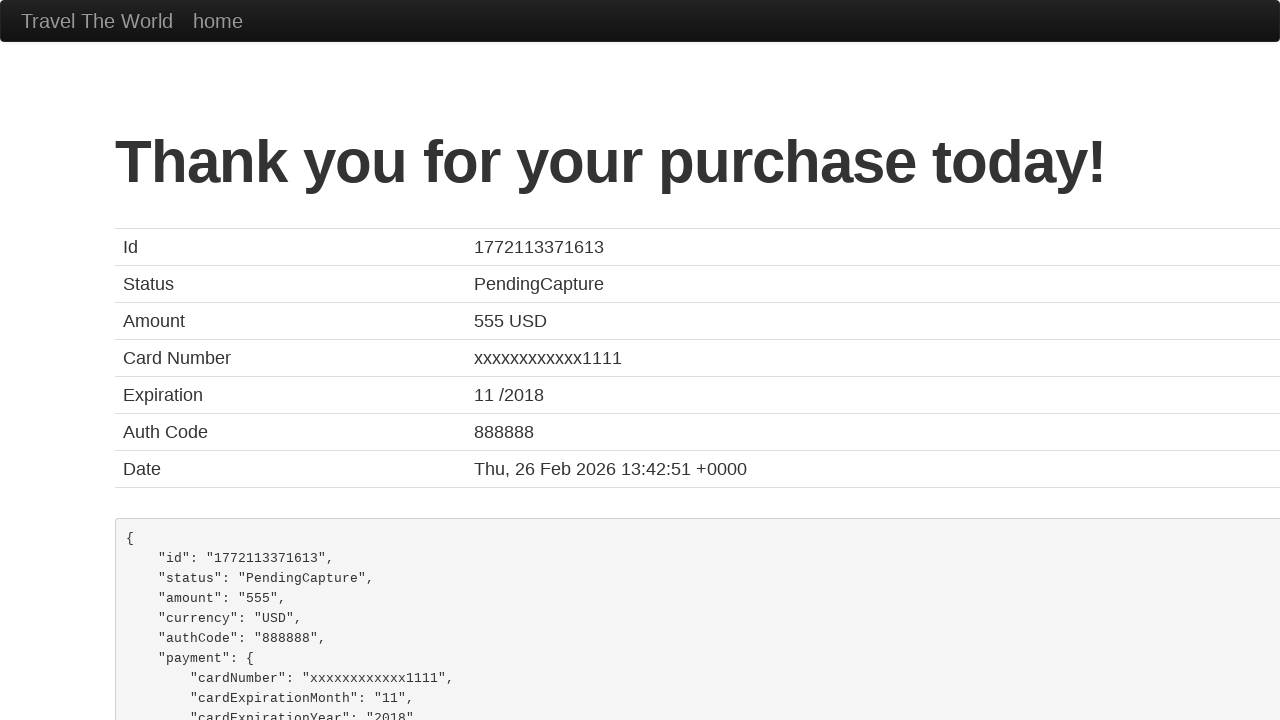